Tests the Playwright documentation site by clicking the "Get started" link and verifying navigation to the intro page.

Starting URL: https://playwright.dev/

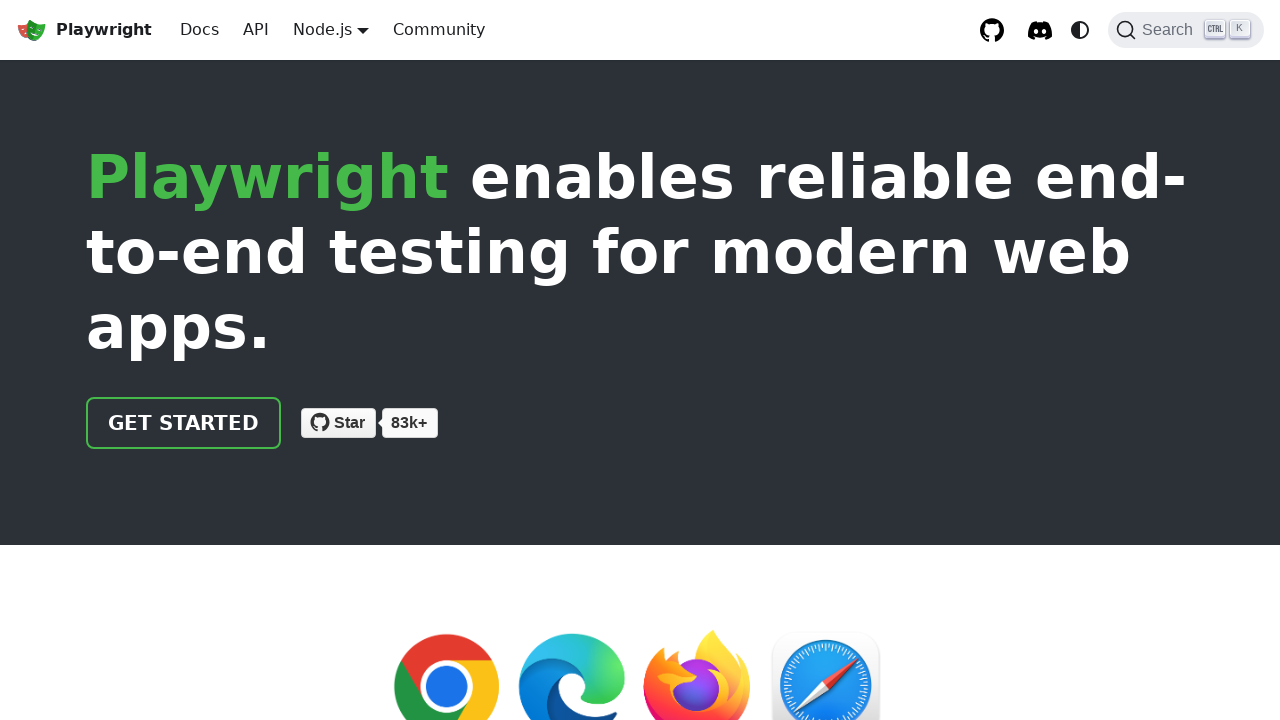

Clicked 'Get started' link on Playwright documentation homepage at (184, 423) on internal:role=link[name="Get started"i]
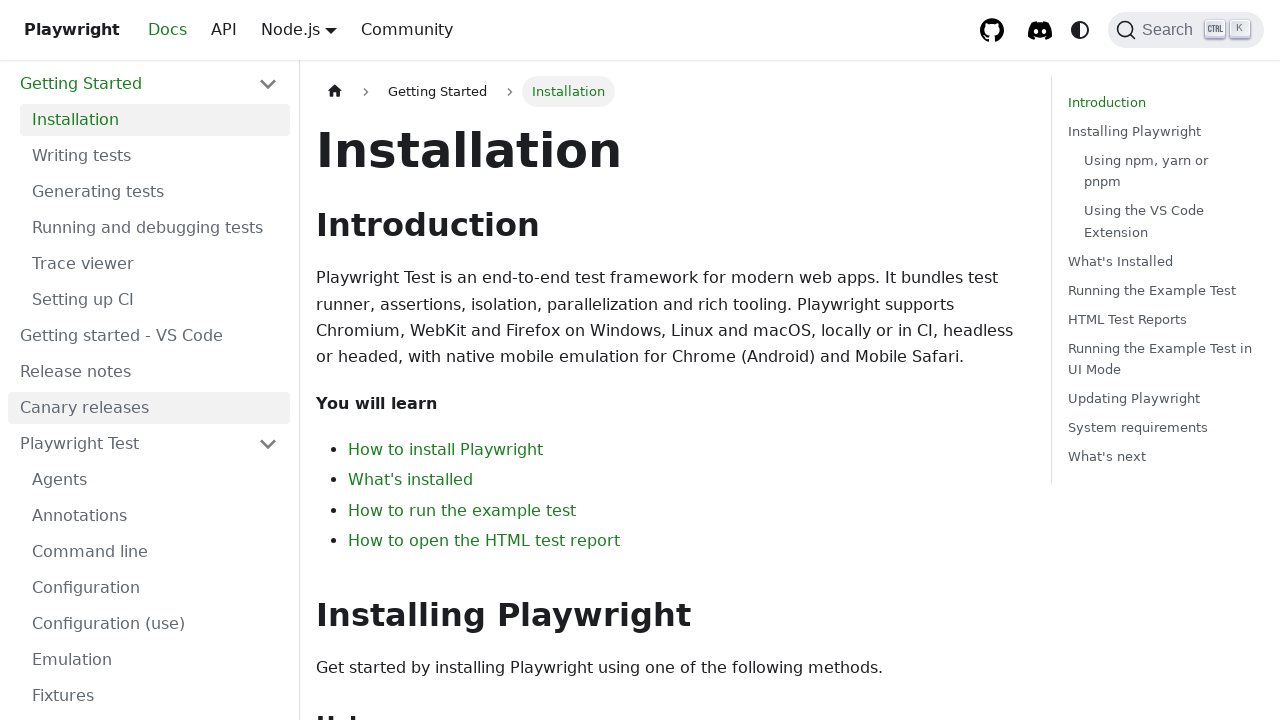

Navigation to intro page completed successfully
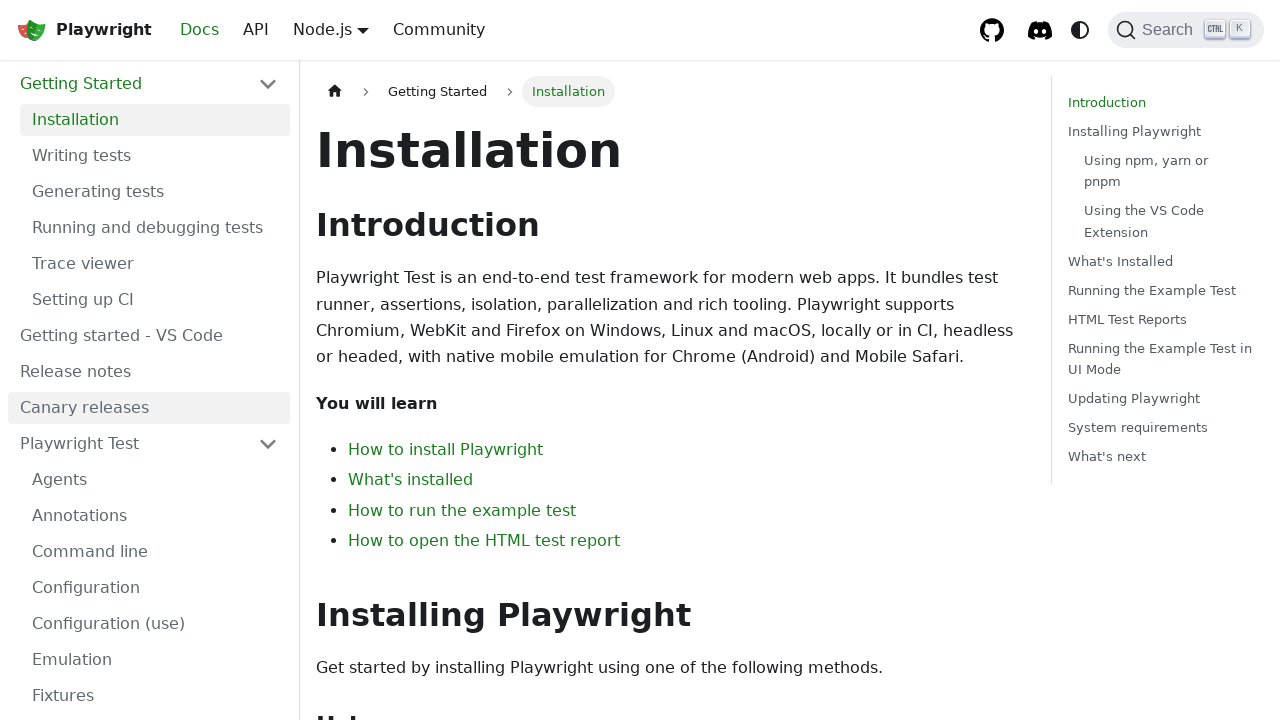

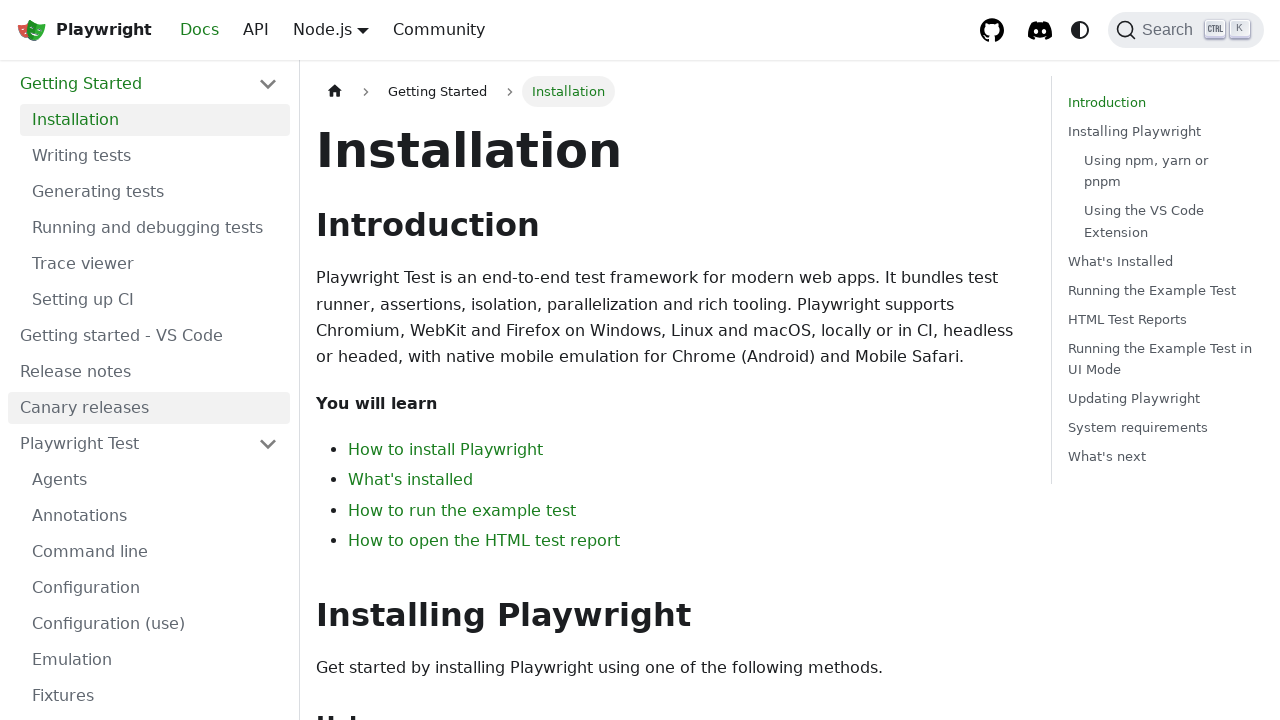